Tests editing a todo item by double-clicking it, changing the text, and pressing Enter.

Starting URL: https://demo.playwright.dev/todomvc

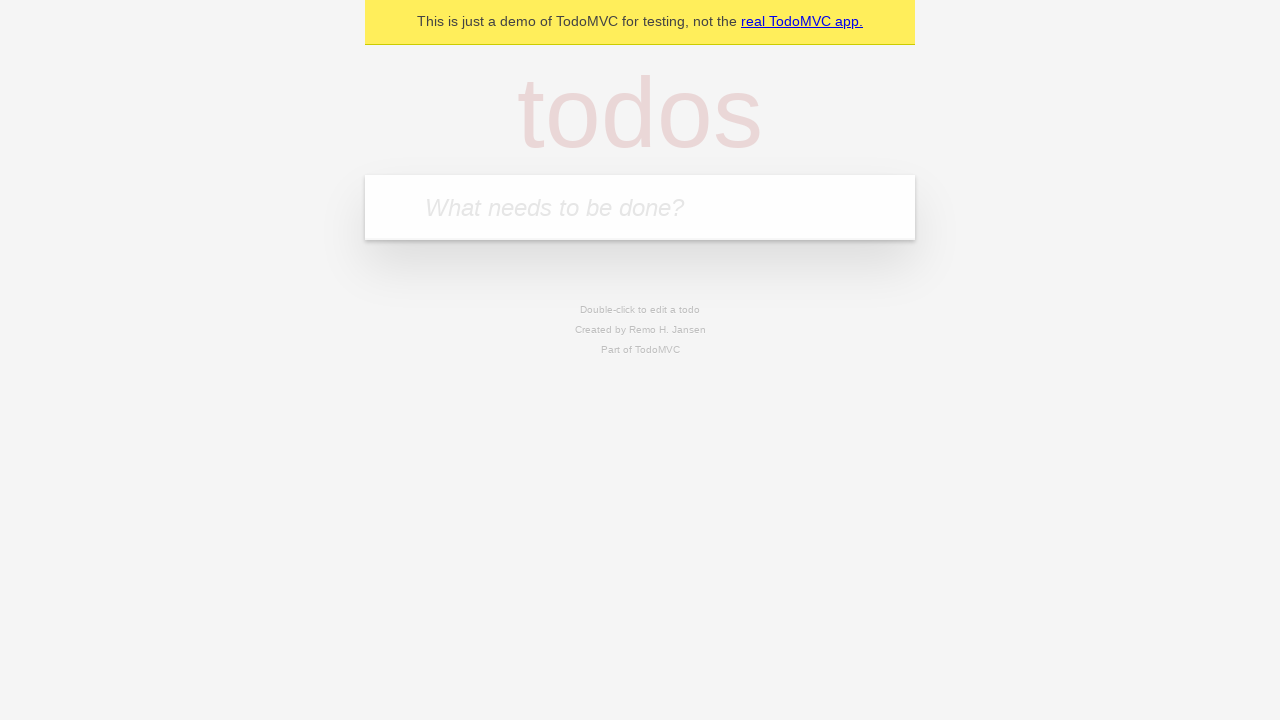

Filled todo input with 'buy some cheese' on internal:attr=[placeholder="What needs to be done?"i]
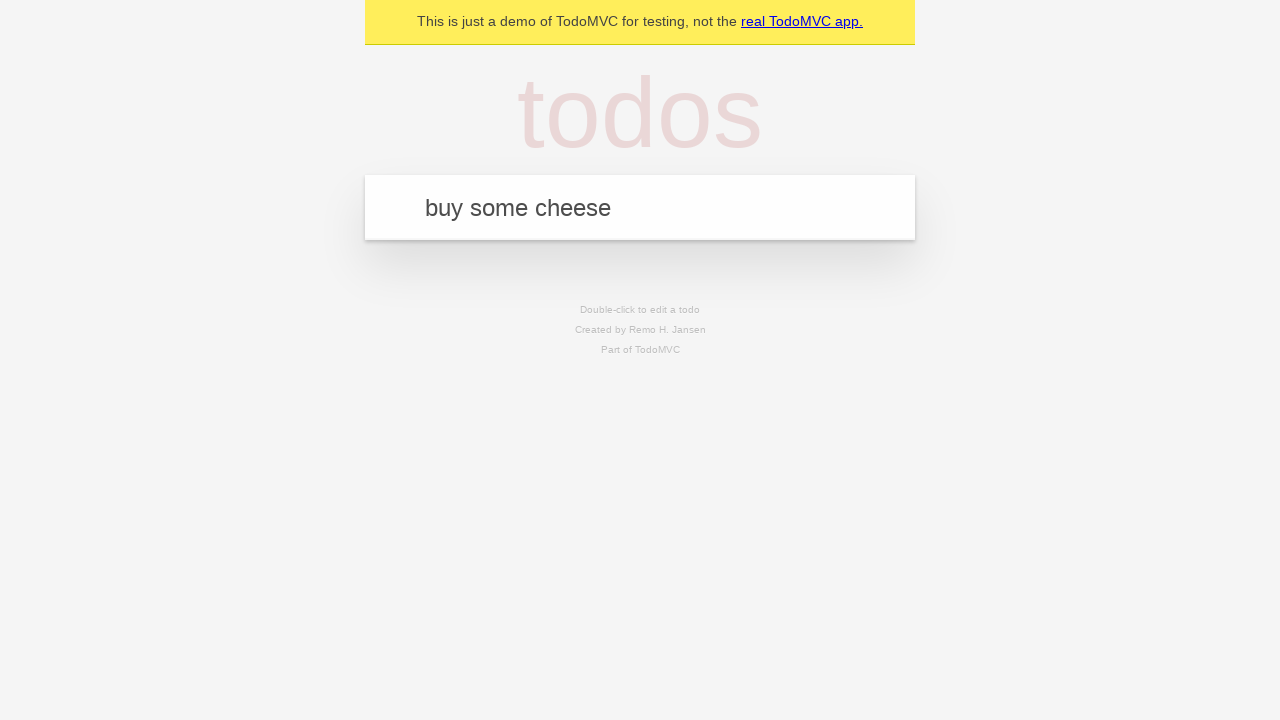

Pressed Enter to create first todo item on internal:attr=[placeholder="What needs to be done?"i]
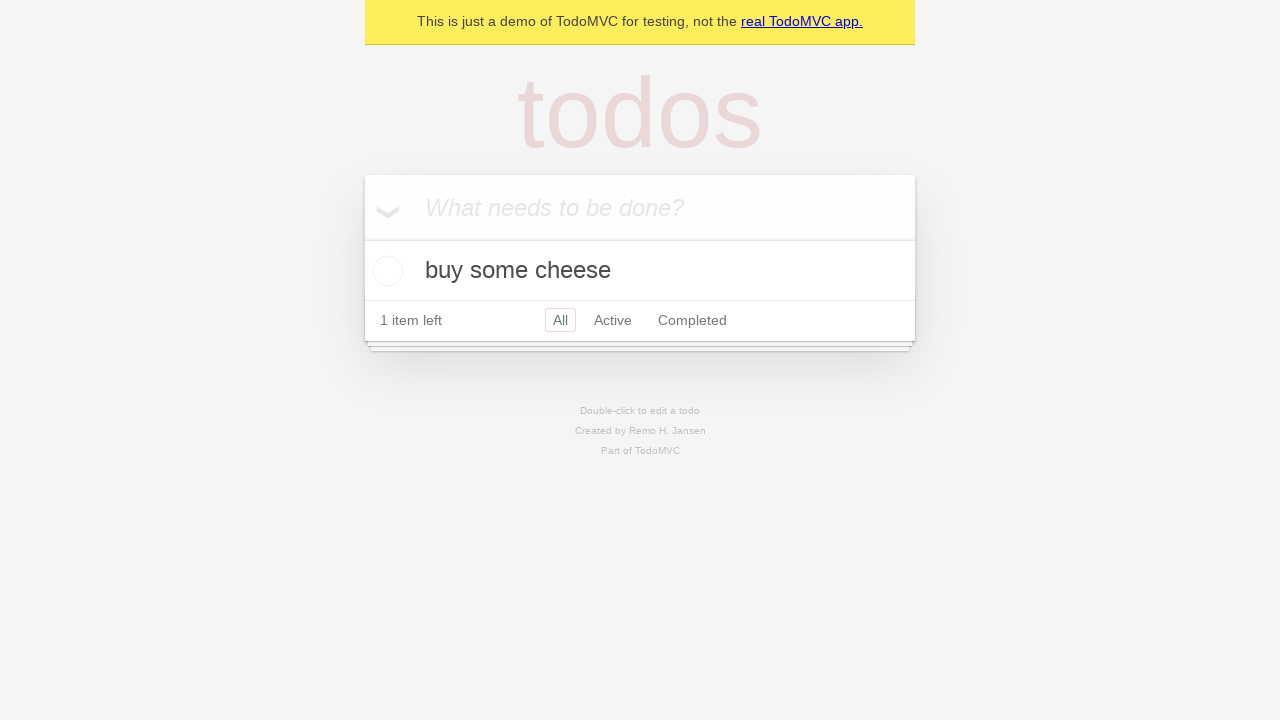

Filled todo input with 'feed the cat' on internal:attr=[placeholder="What needs to be done?"i]
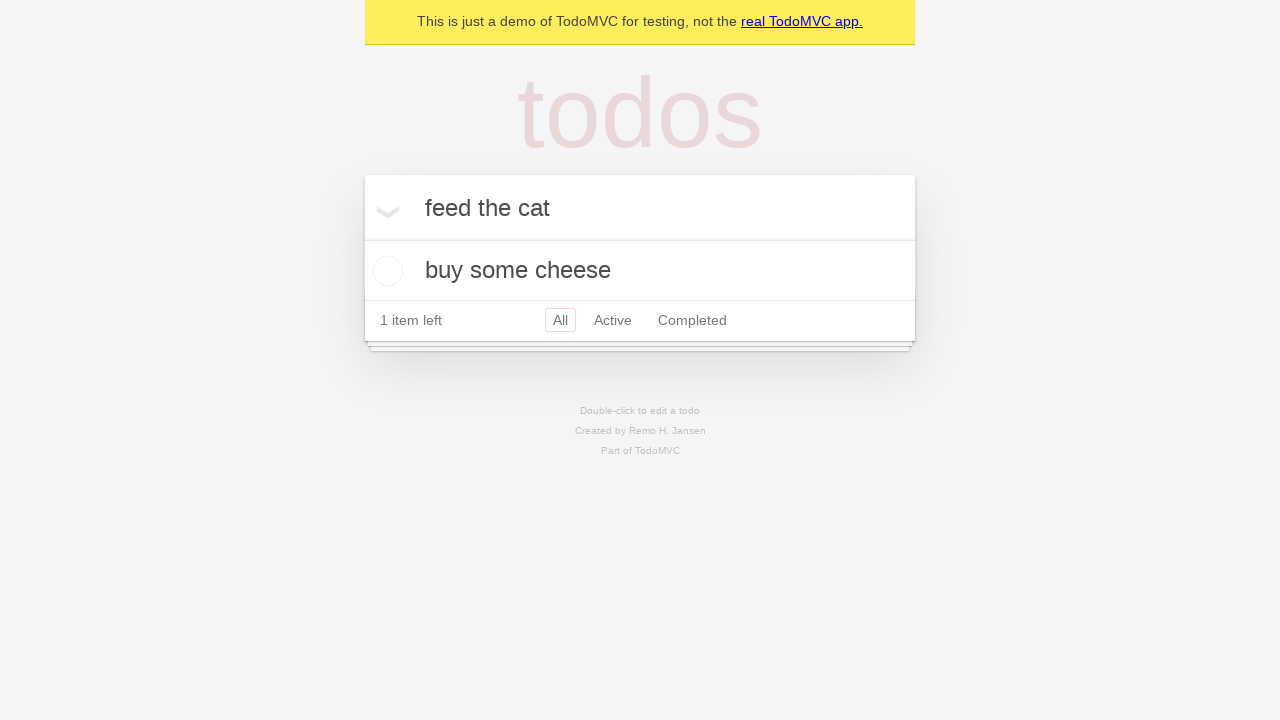

Pressed Enter to create second todo item on internal:attr=[placeholder="What needs to be done?"i]
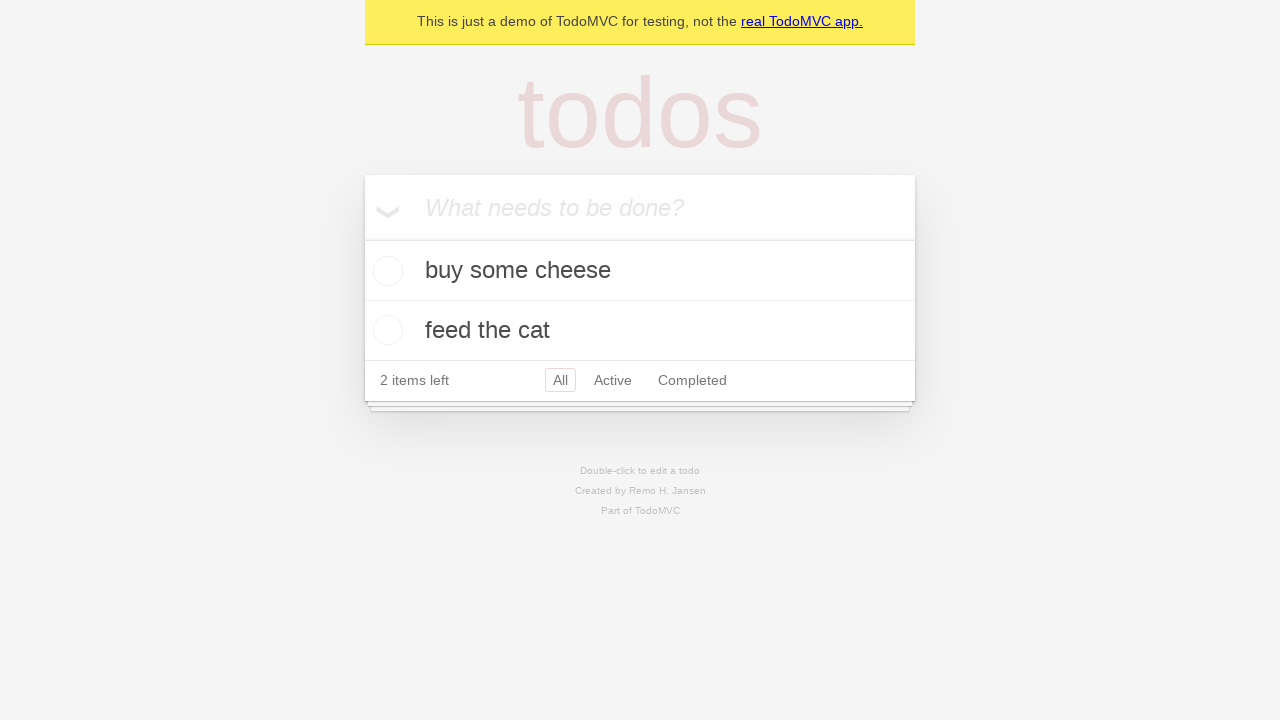

Filled todo input with 'book a doctors appointment' on internal:attr=[placeholder="What needs to be done?"i]
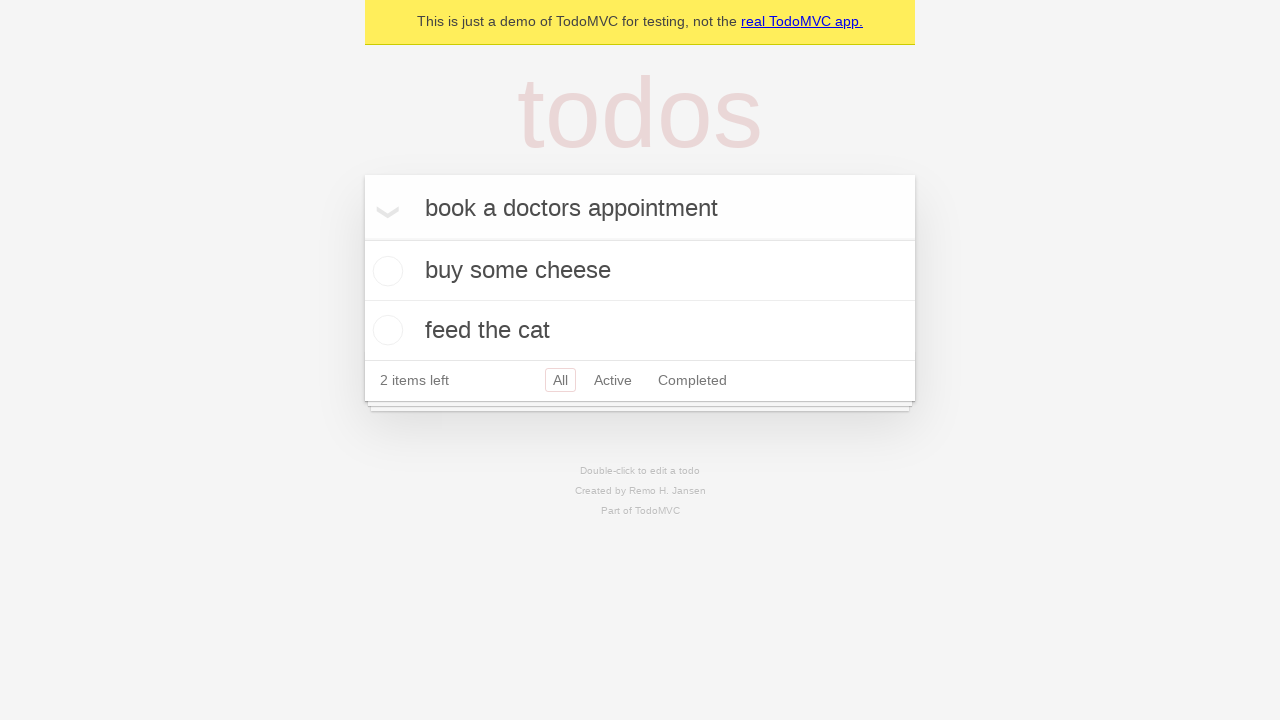

Pressed Enter to create third todo item on internal:attr=[placeholder="What needs to be done?"i]
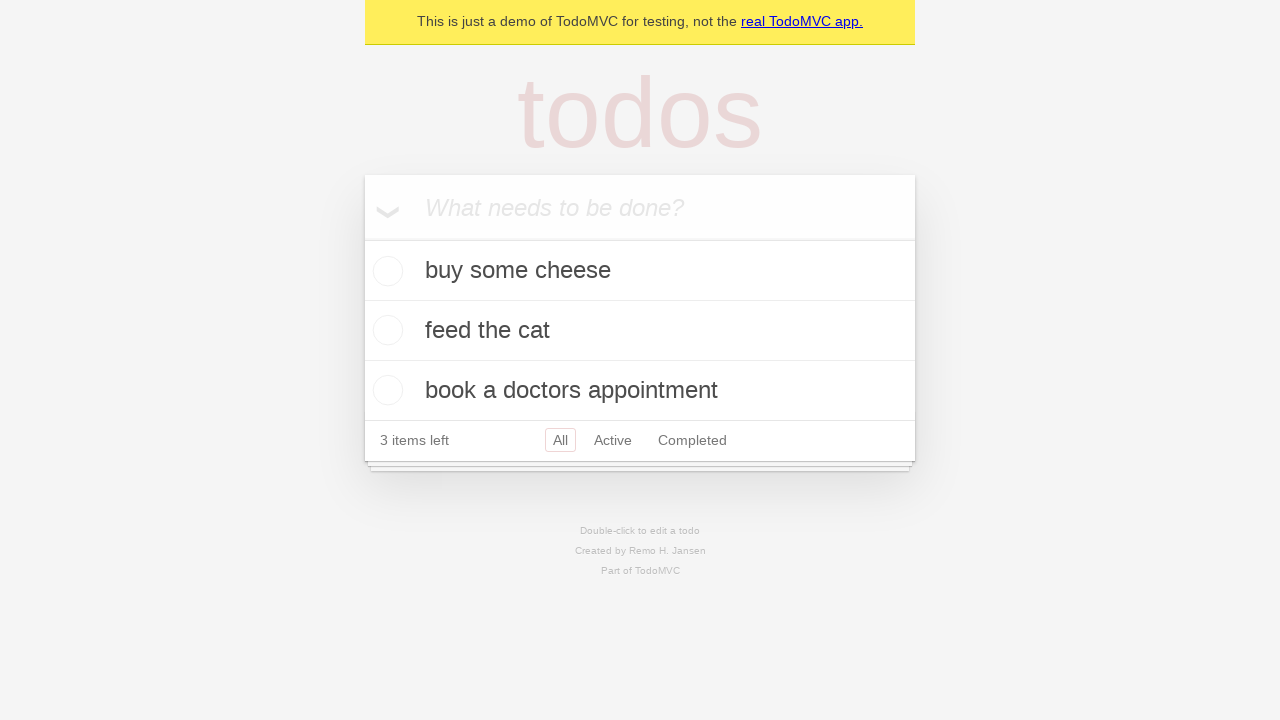

Waited for third todo item to be visible
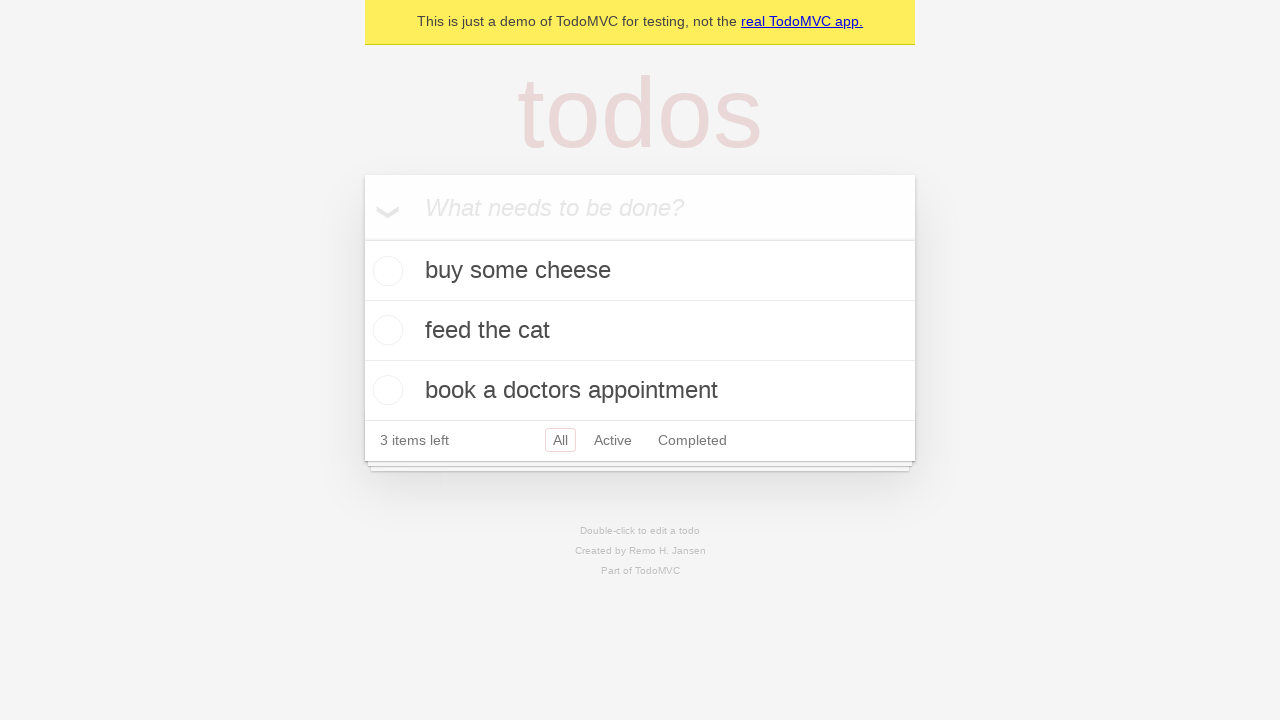

Double-clicked second todo item to enter edit mode at (640, 331) on [data-testid='todo-item'] >> nth=1
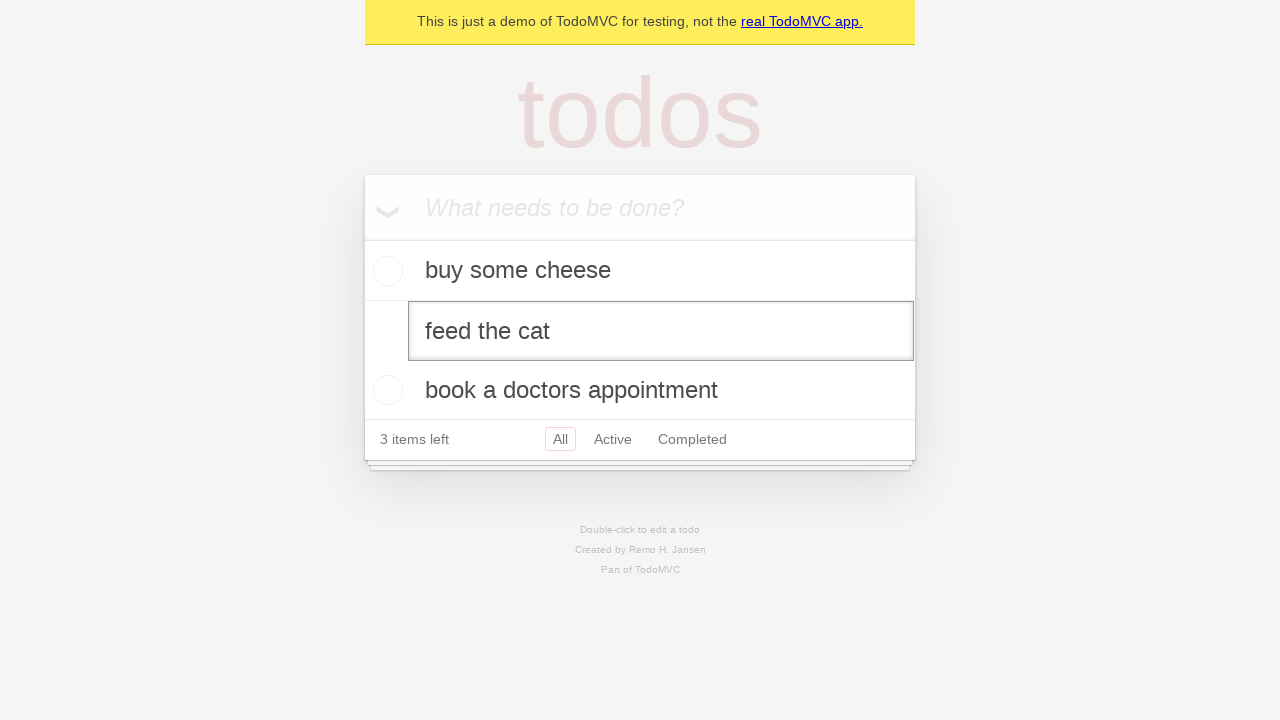

Changed todo text to 'buy some sausages' on [data-testid='todo-item'] >> nth=1 >> internal:role=textbox[name="Edit"i]
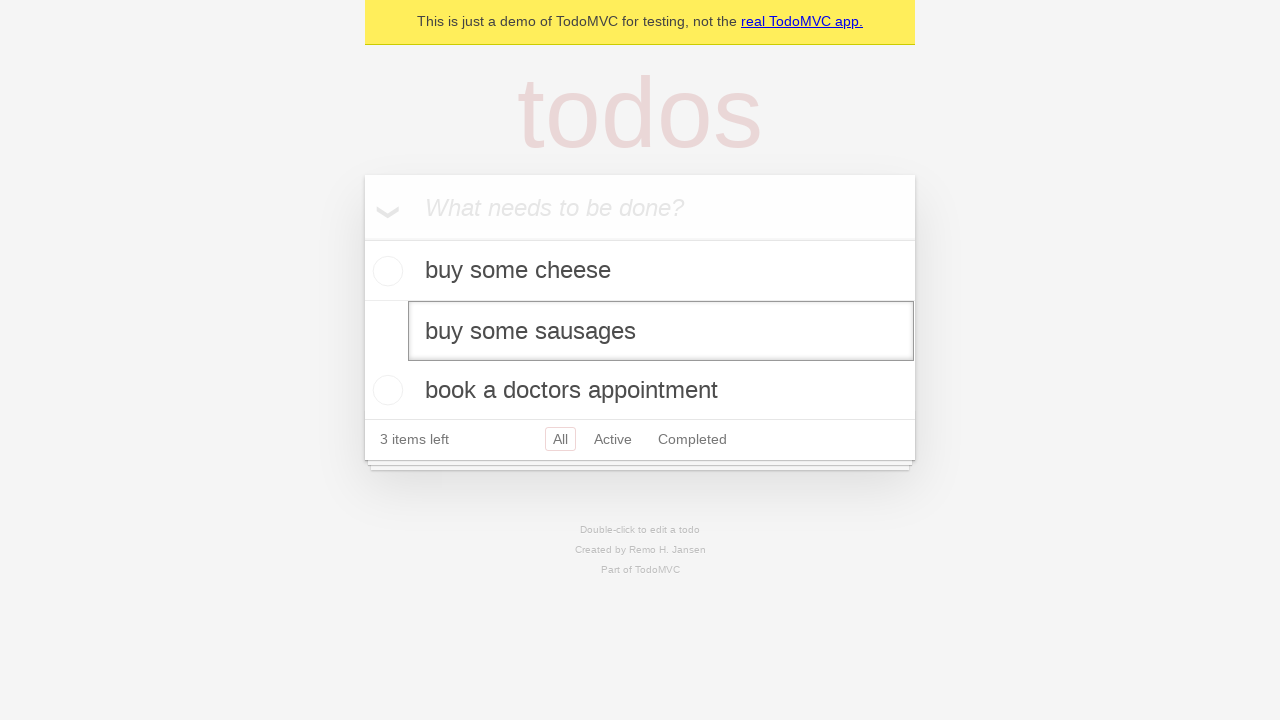

Pressed Enter to save edited todo item on [data-testid='todo-item'] >> nth=1 >> internal:role=textbox[name="Edit"i]
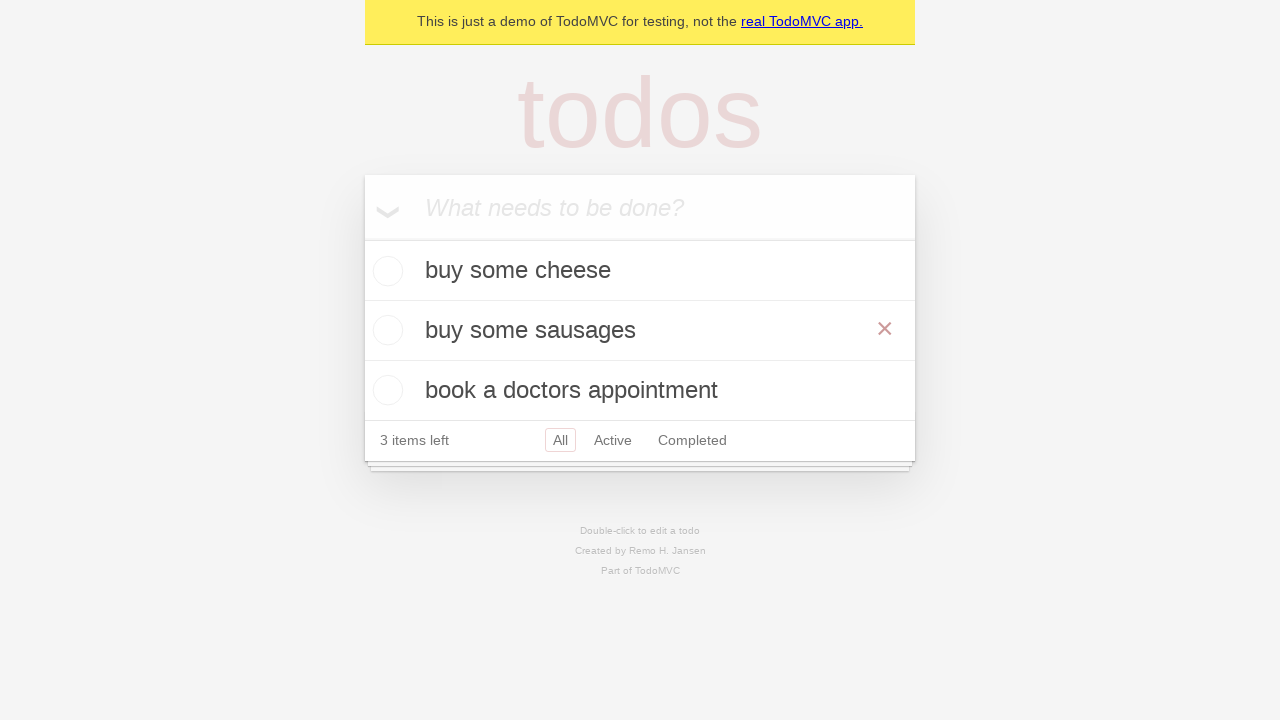

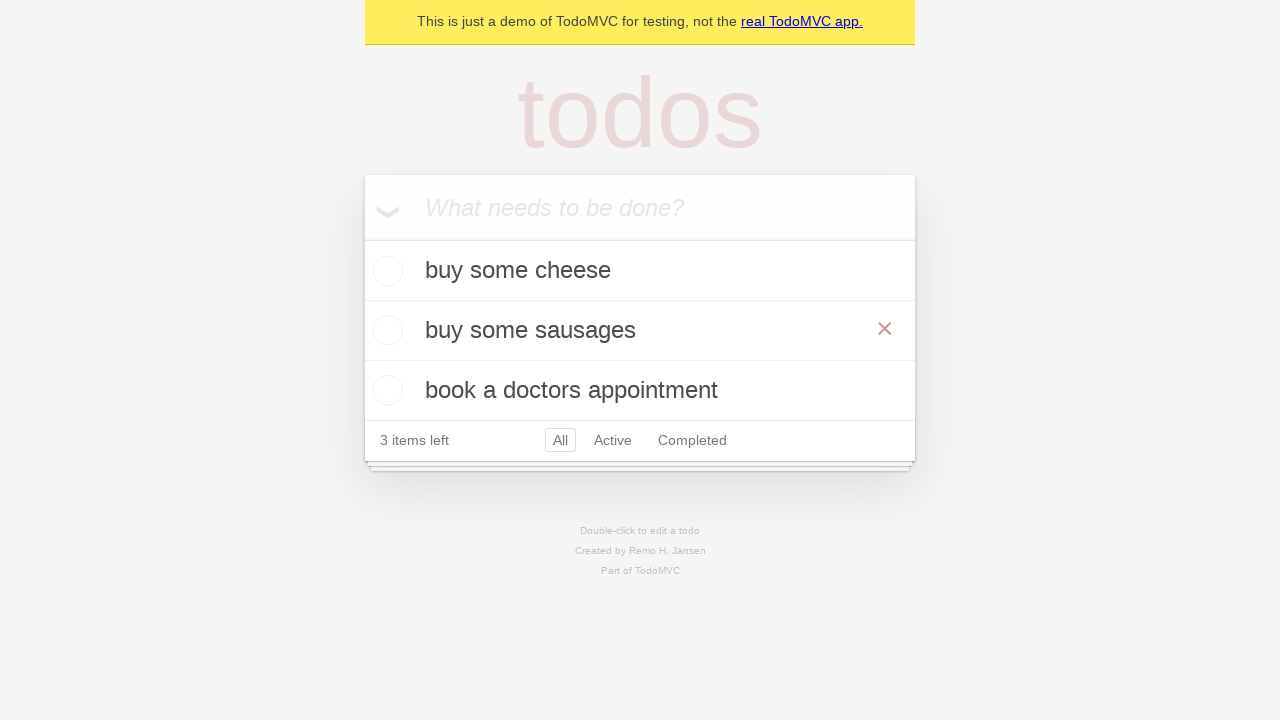